Tests radio button functionality by verifying initial state and checking a radio button

Starting URL: https://www.mortgagecalculator.org

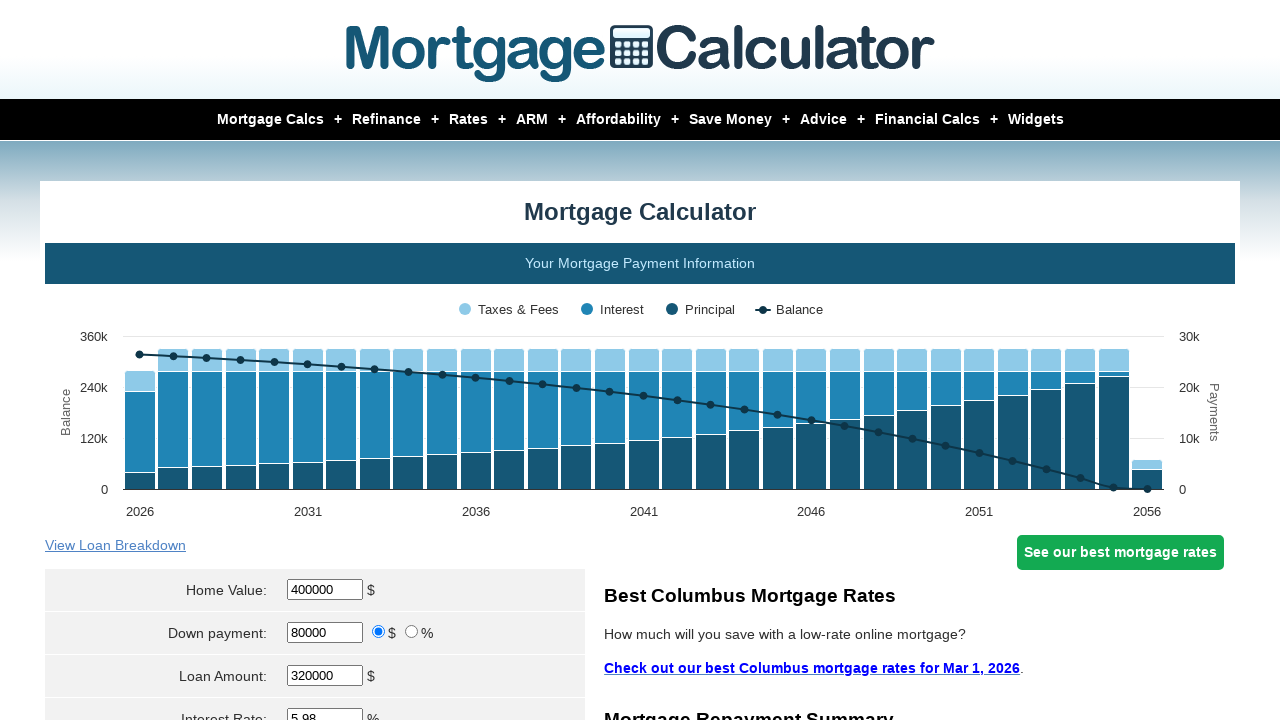

Located radio button with value 'percent'
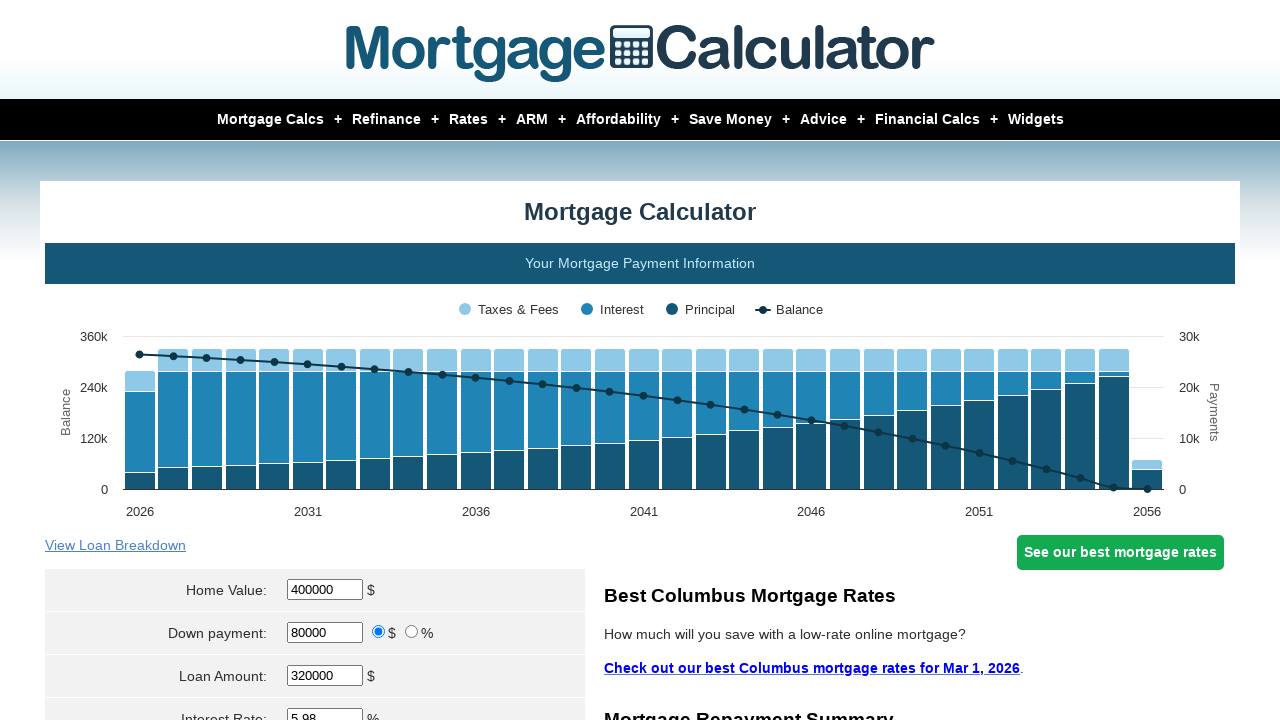

Checked the 'percent' radio button at (412, 632) on input[value="percent"]
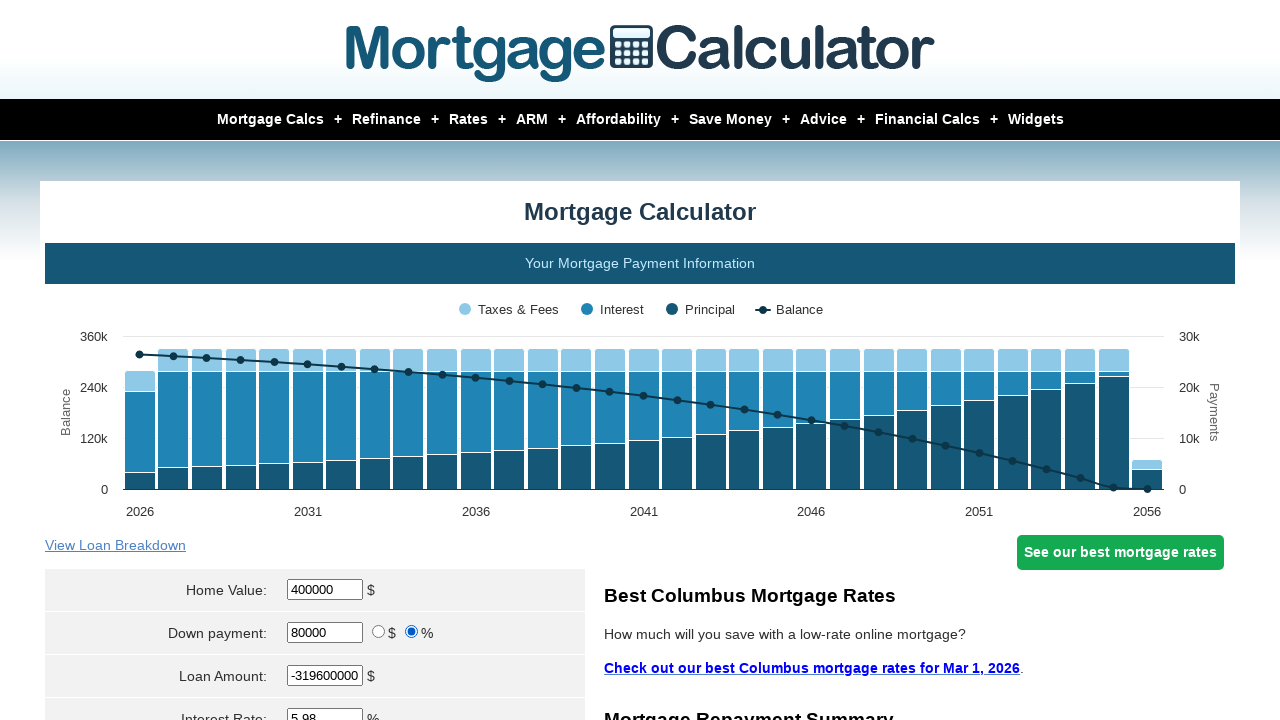

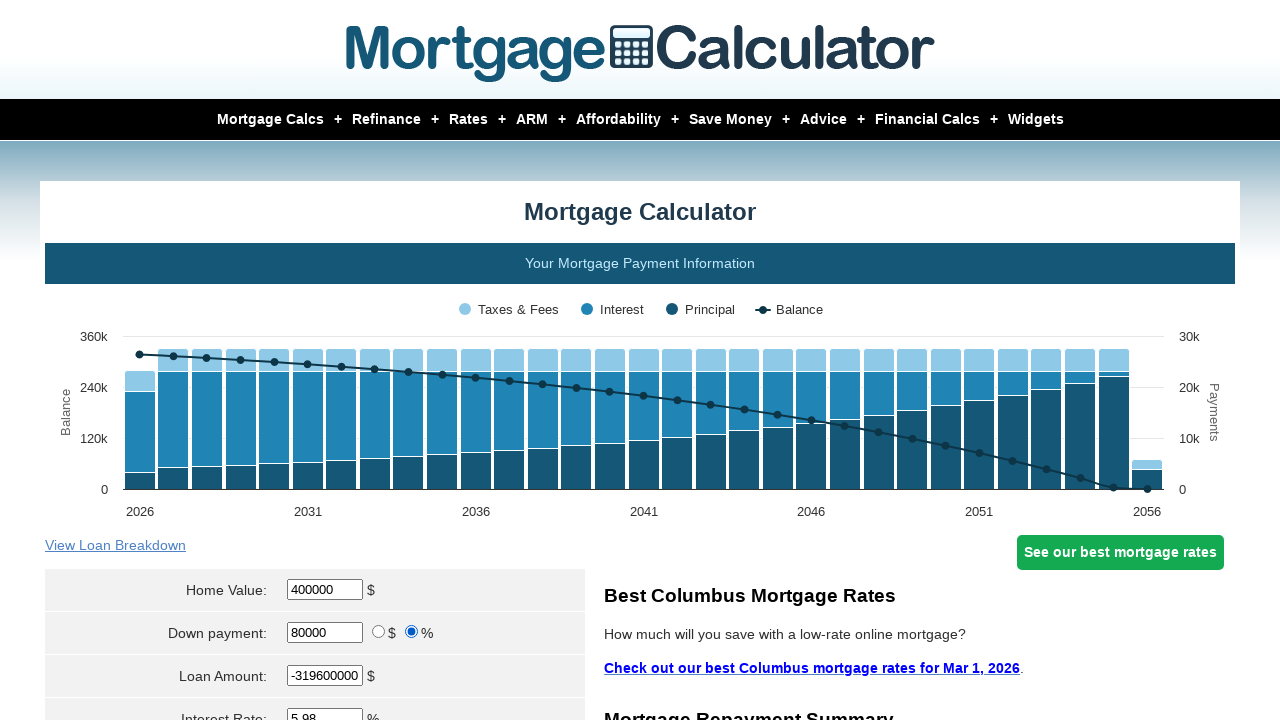